Tests that the counter displays the correct number of todo items as they are added

Starting URL: https://demo.playwright.dev/todomvc

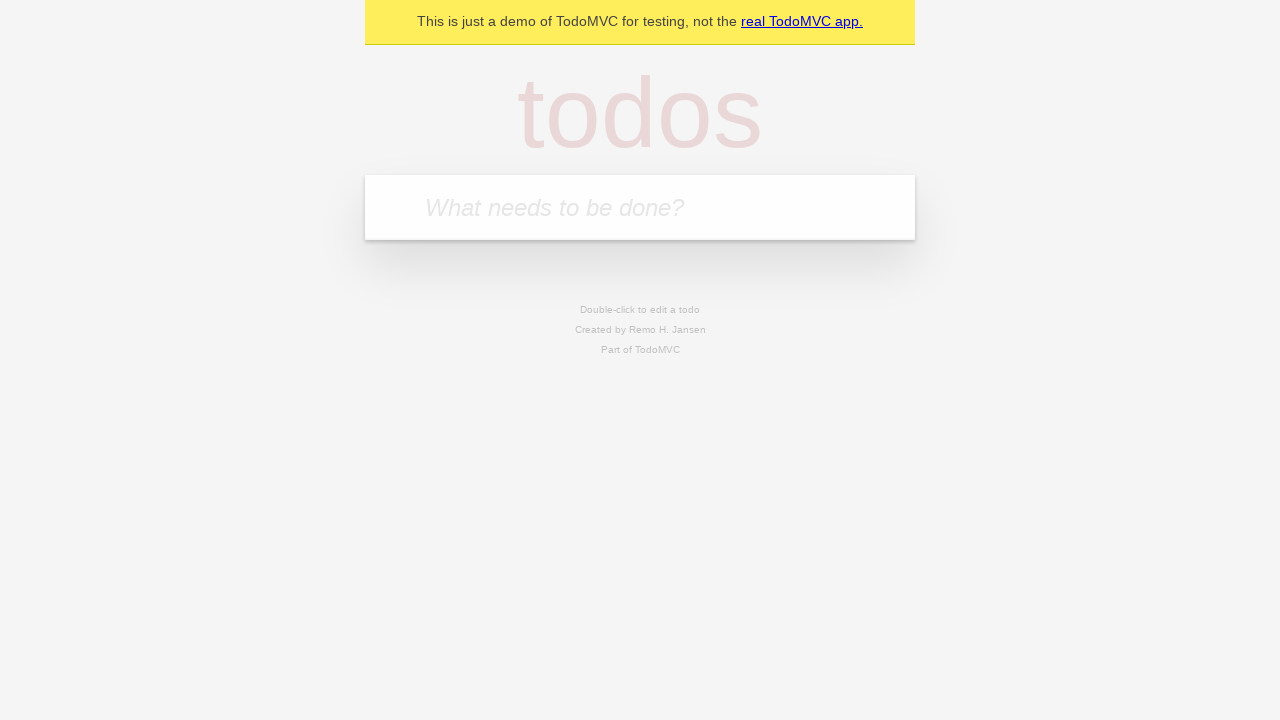

Located the 'What needs to be done?' input field
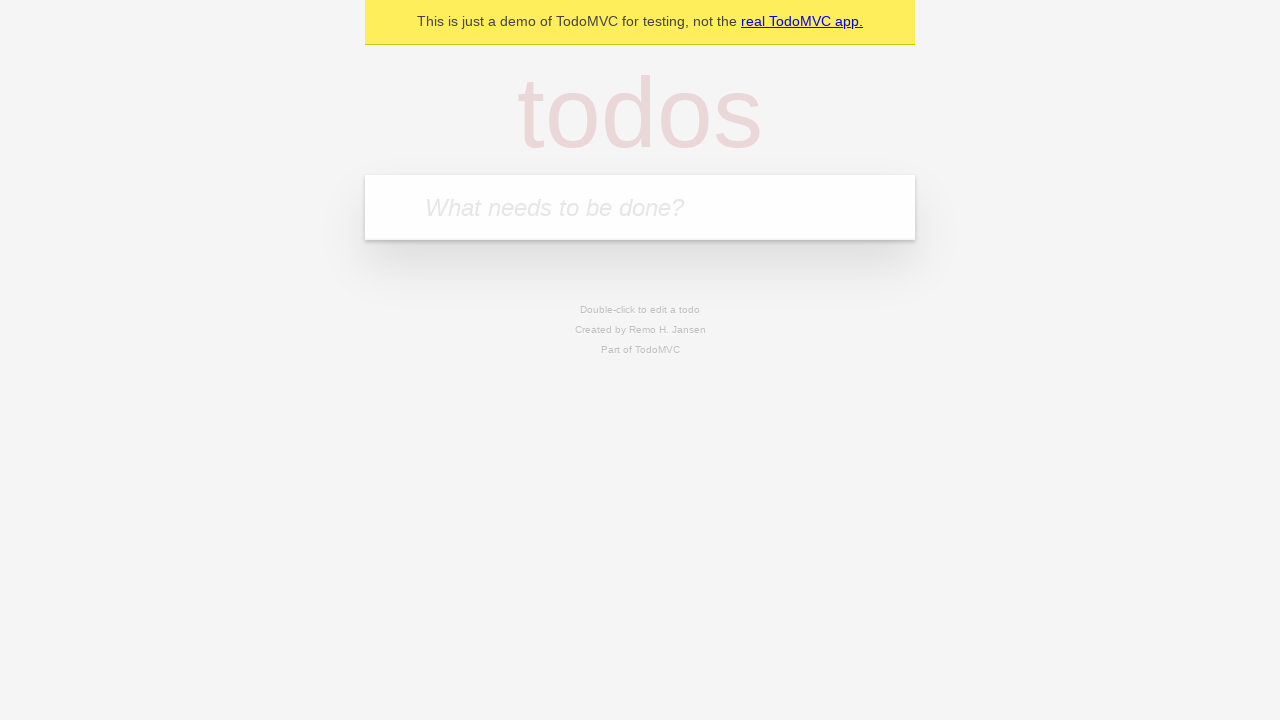

Filled input field with 'buy some cheese' on internal:attr=[placeholder="What needs to be done?"i]
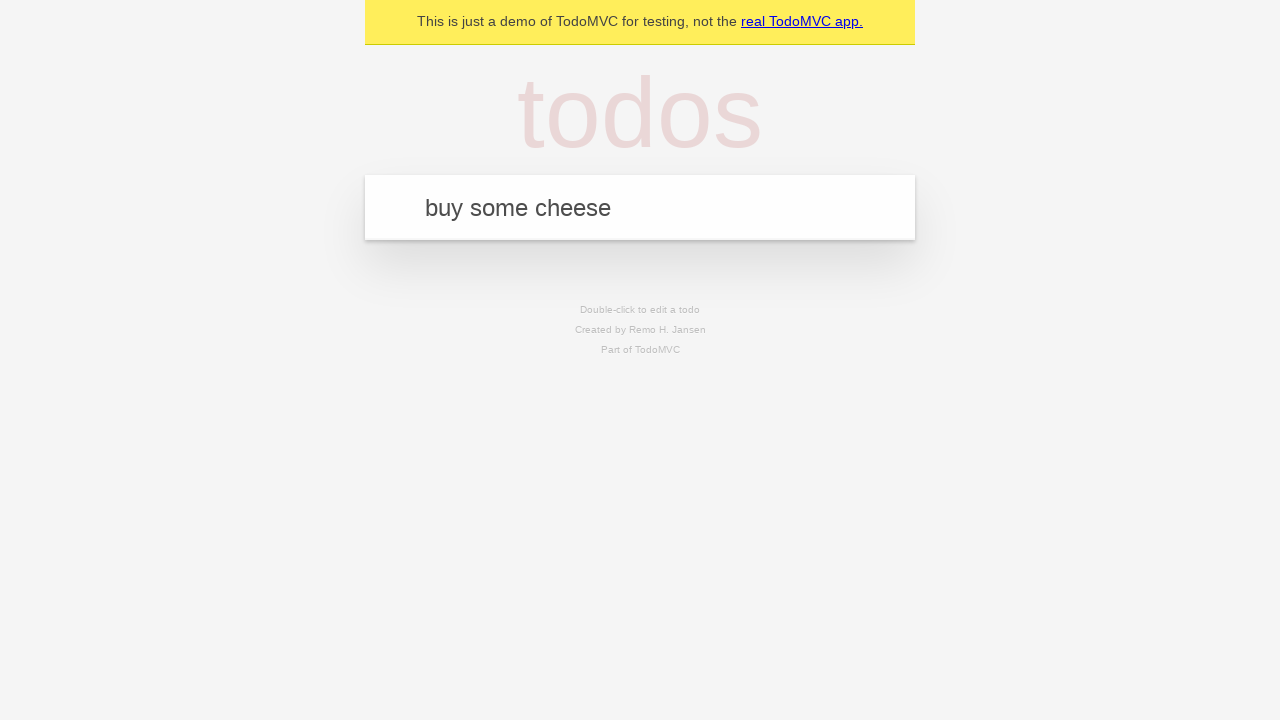

Pressed Enter to add first todo item on internal:attr=[placeholder="What needs to be done?"i]
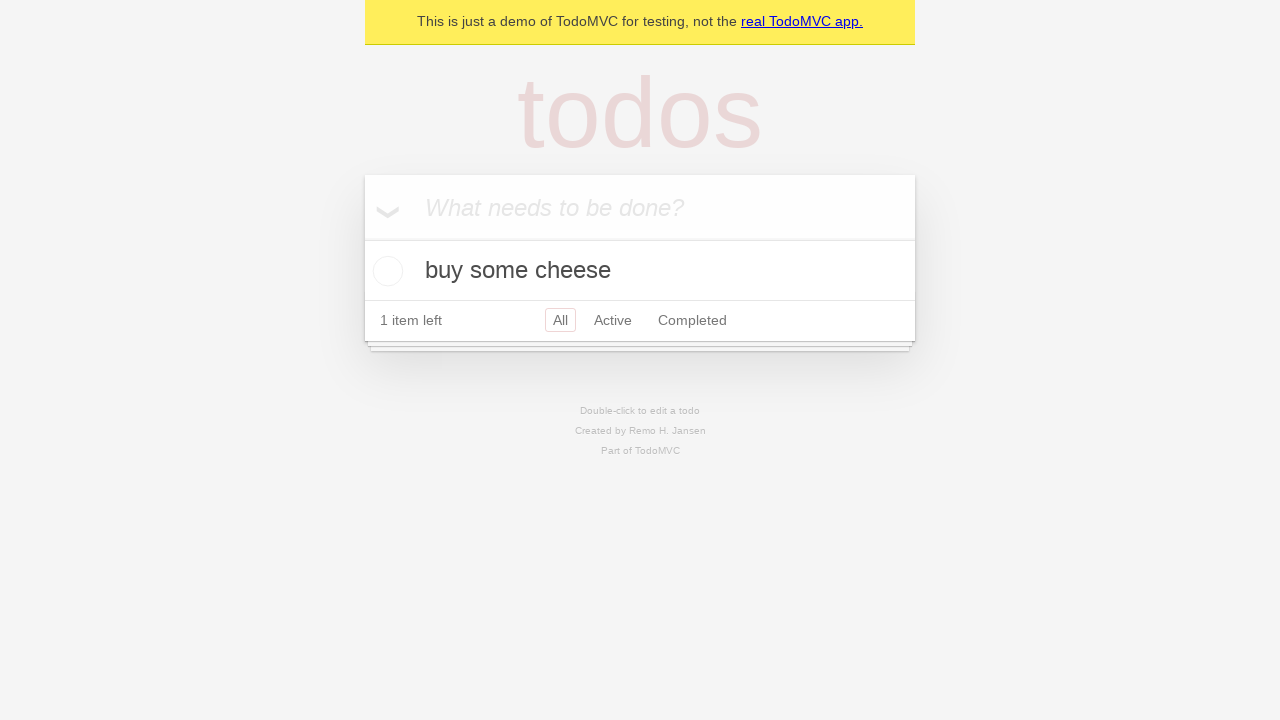

Todo counter element loaded and is visible
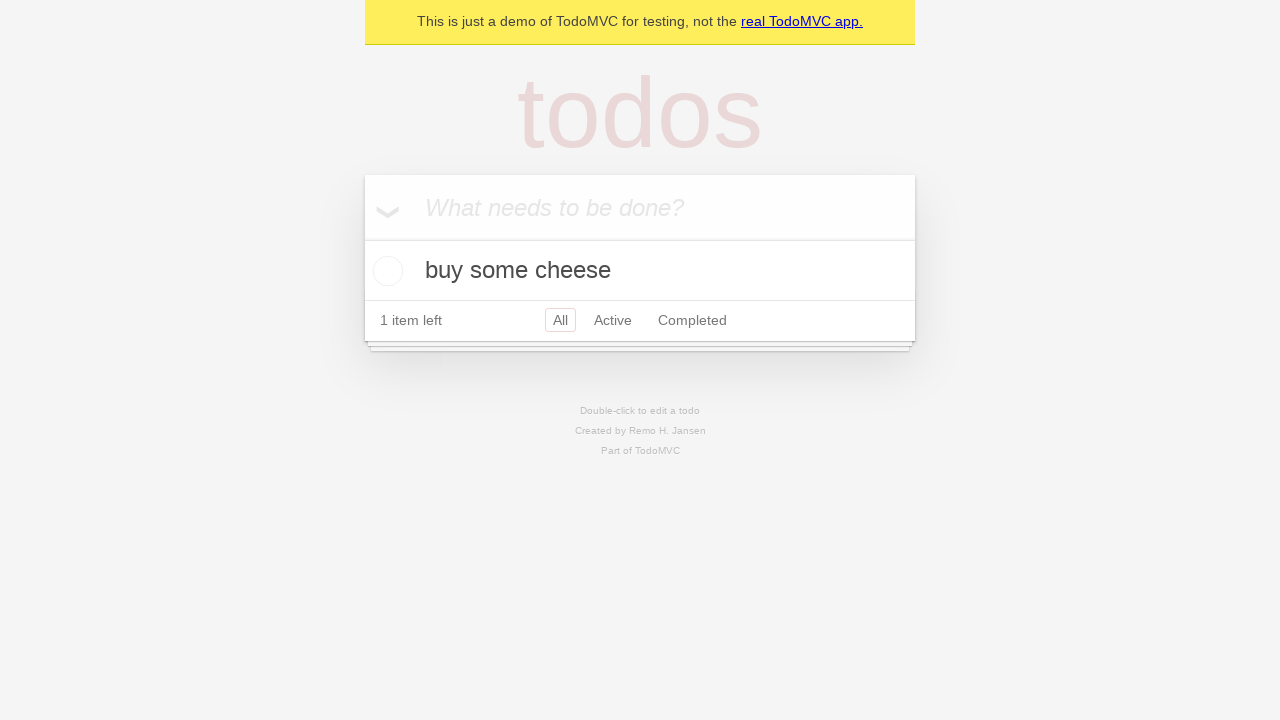

Filled input field with 'feed the cat' on internal:attr=[placeholder="What needs to be done?"i]
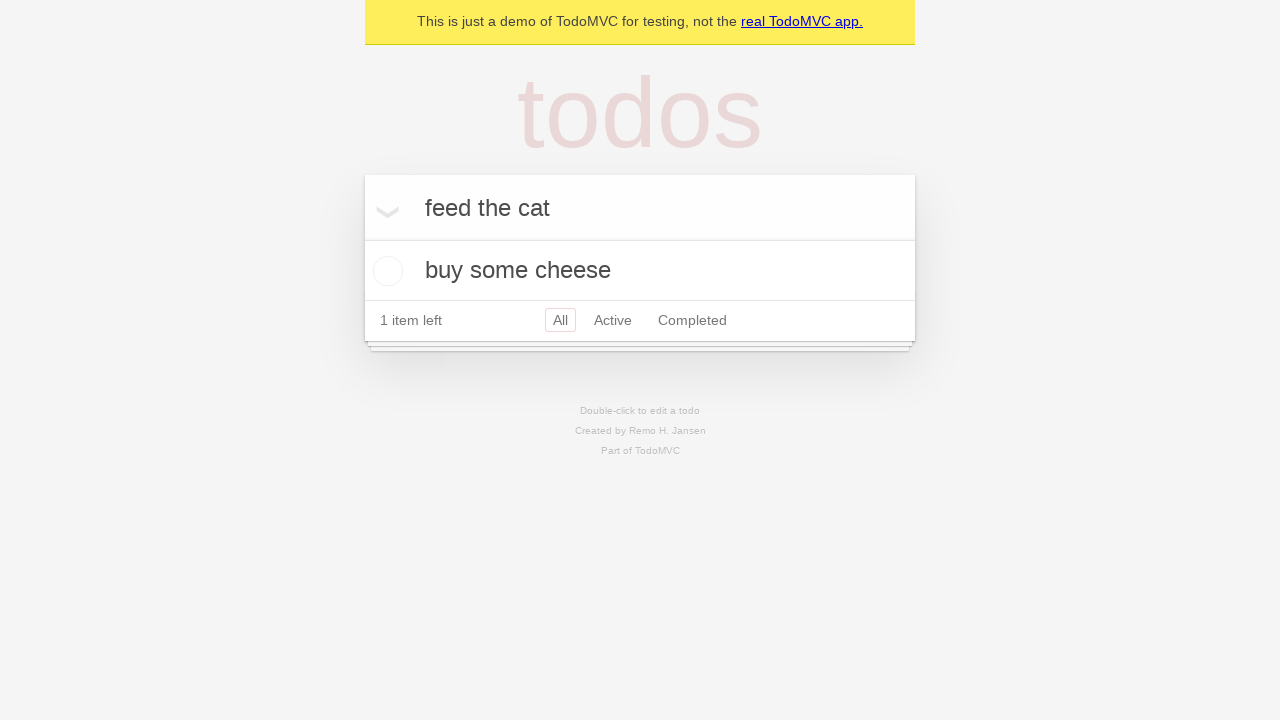

Pressed Enter to add second todo item on internal:attr=[placeholder="What needs to be done?"i]
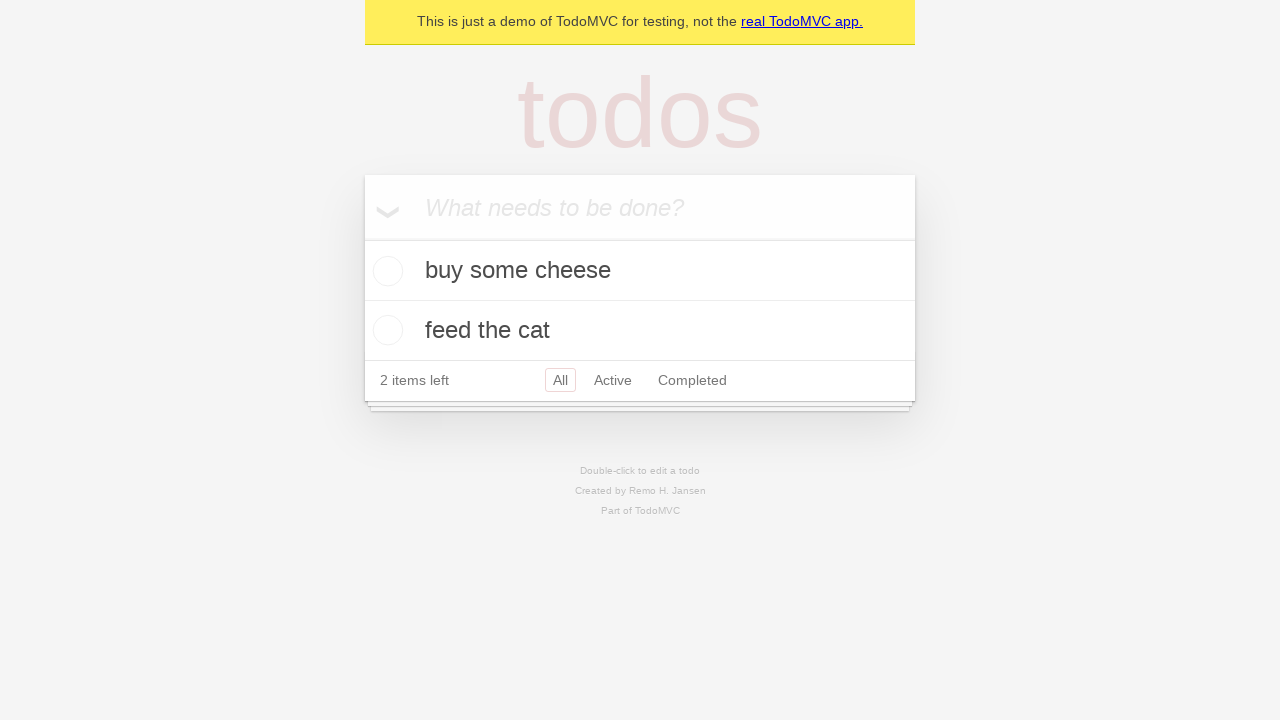

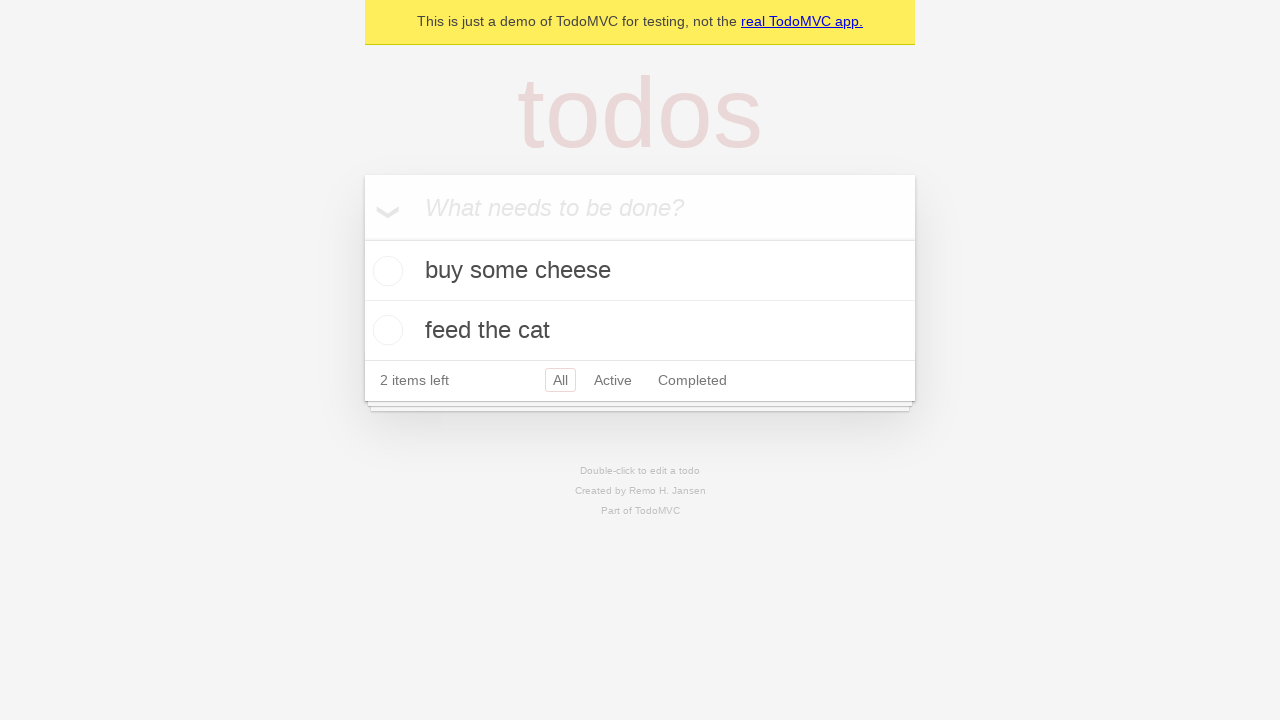